Tests dynamic loading by clicking start button and verifying that "Hello World!" element is displayed

Starting URL: https://automationfc.github.io/dynamic-loading/

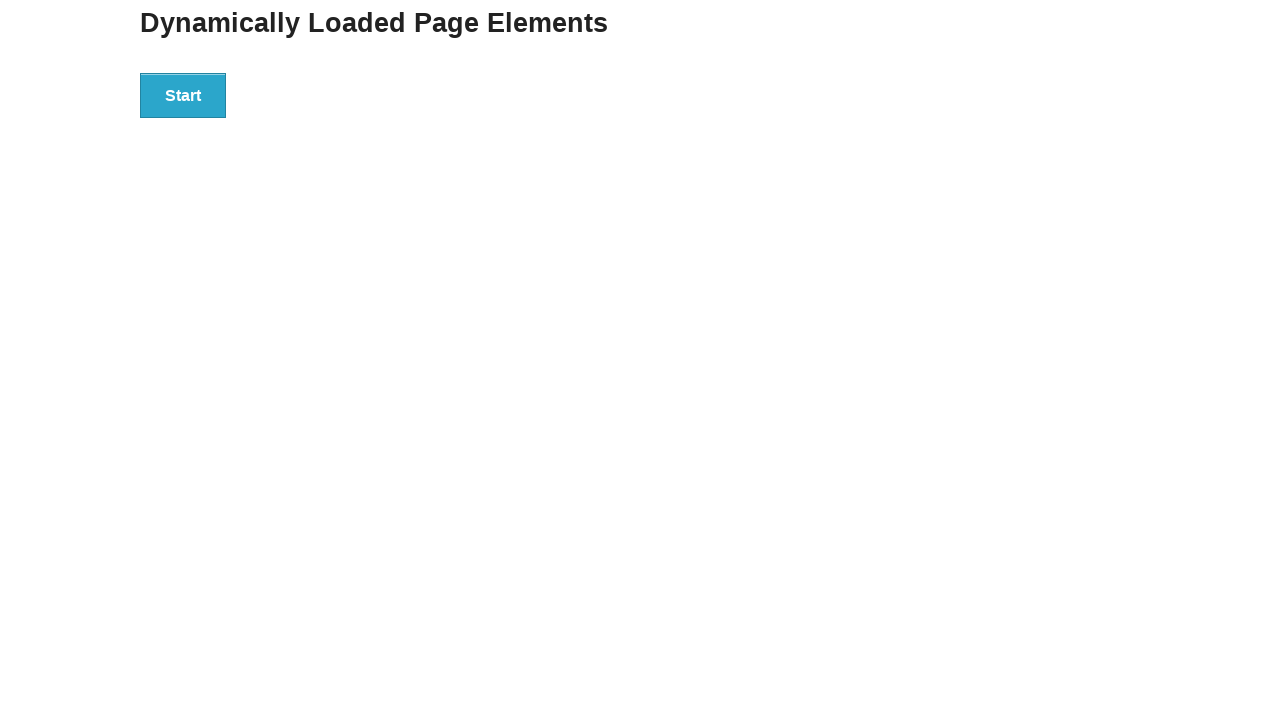

Clicked start button to trigger dynamic loading at (183, 95) on div#start>button
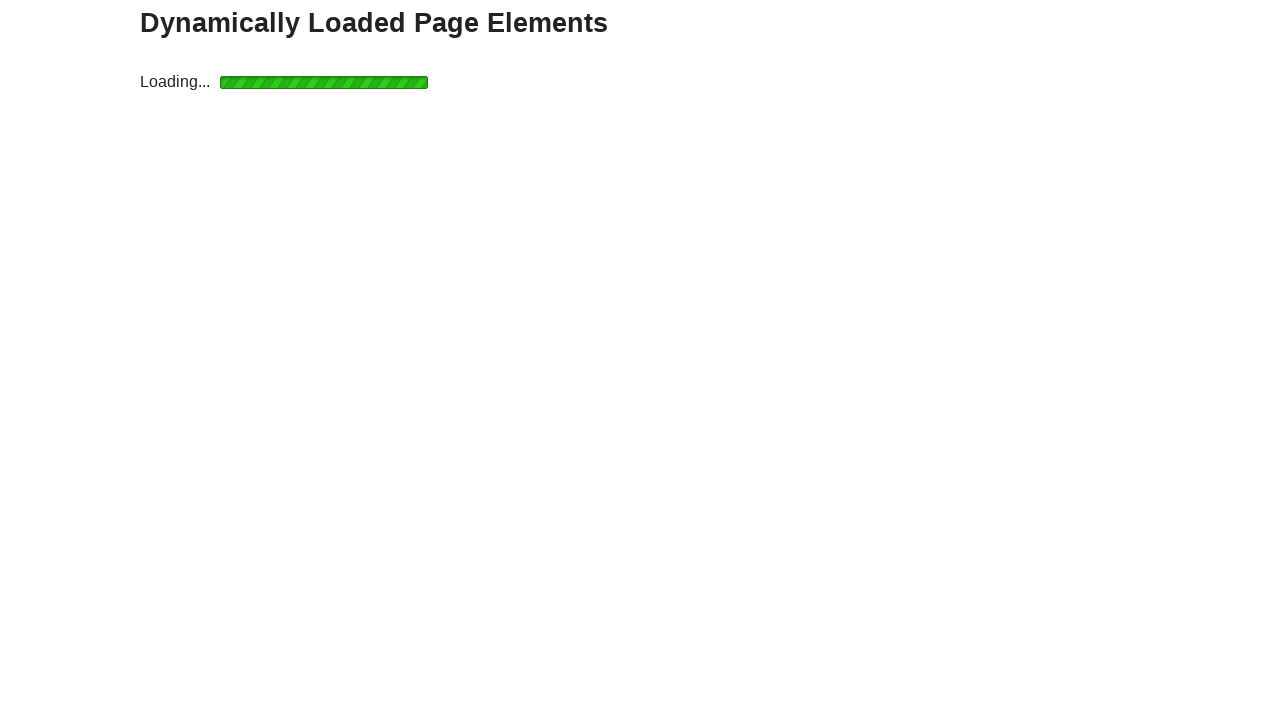

Waited for 'Hello World!' element to become visible
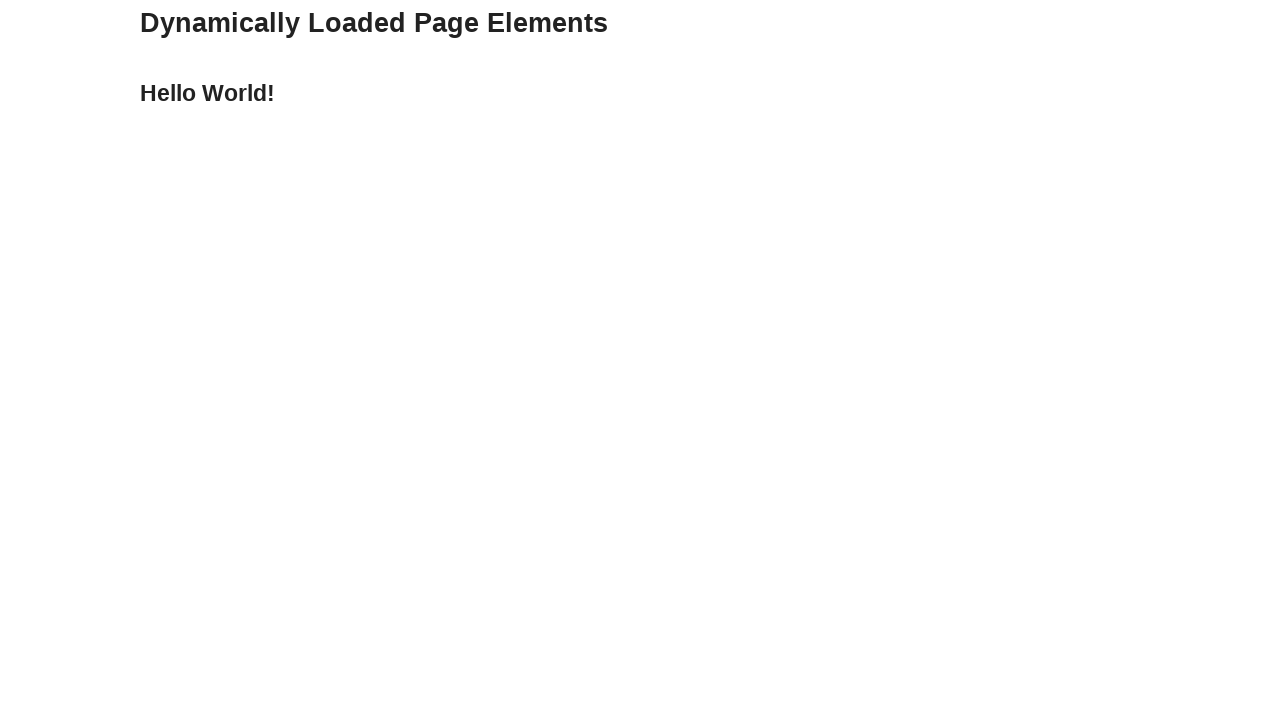

Verified 'Hello World!' element is visible
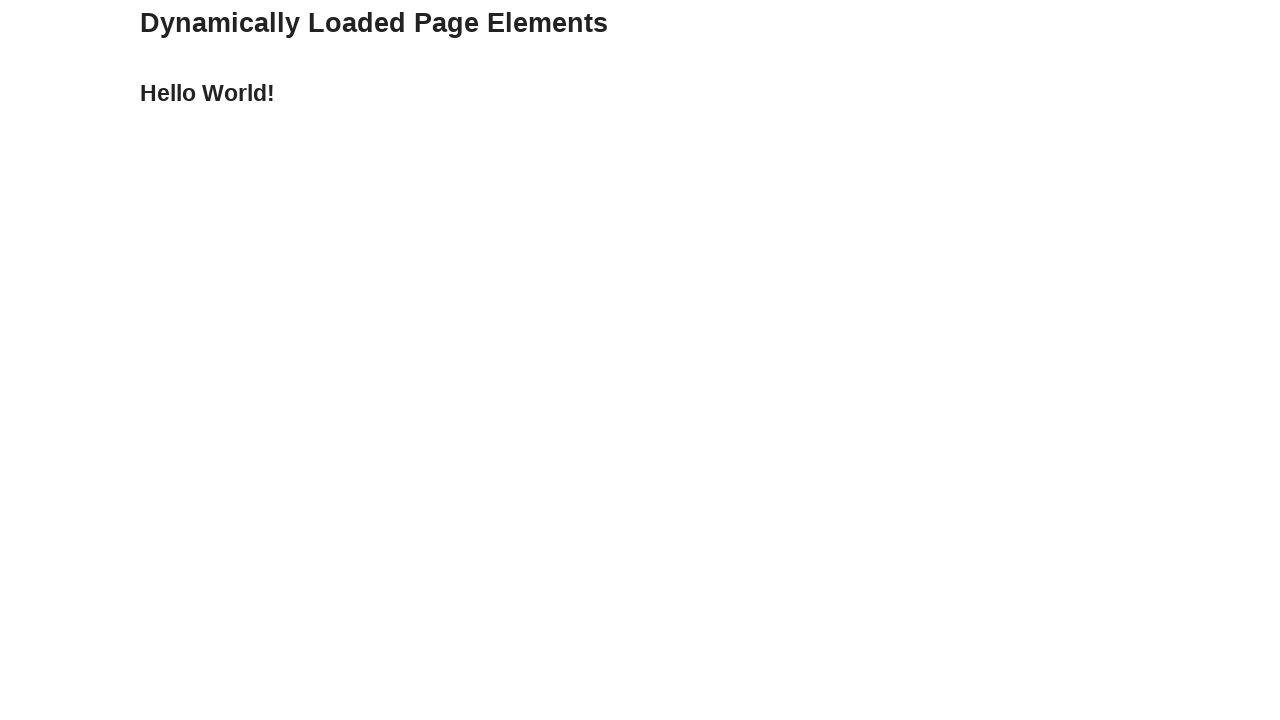

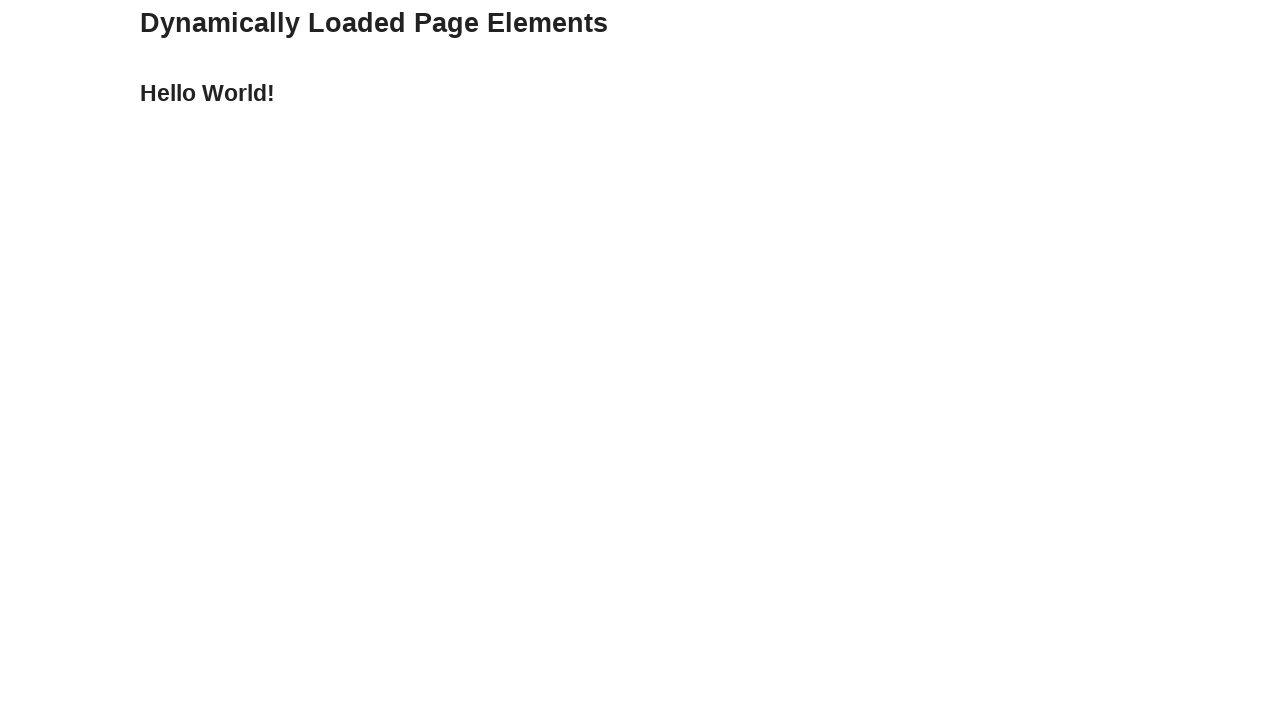